Navigates to Peru's SBS (banking regulator) exchange rate page and verifies that the exchange rate date label element loads successfully.

Starting URL: https://www.sbs.gob.pe/app/pp/sistip_portal/paginas/publicacion/tipocambiopromedio.aspx

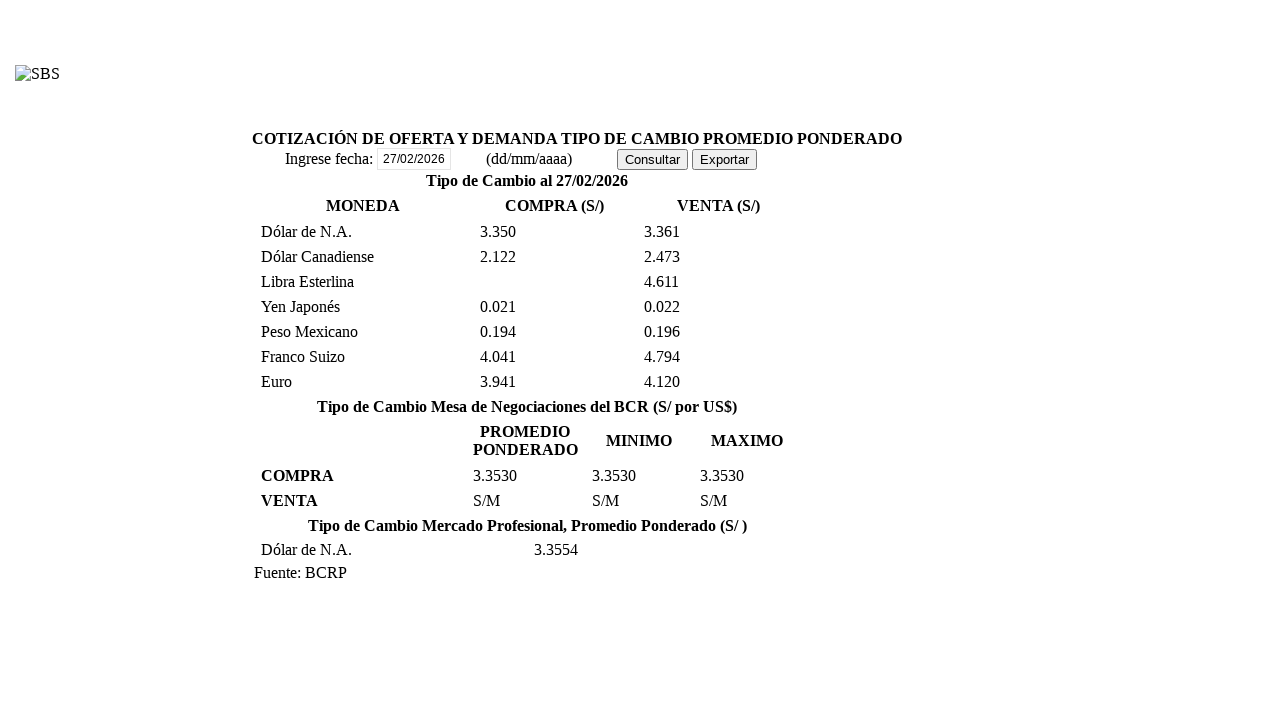

Navigated to Peru's SBS exchange rate page
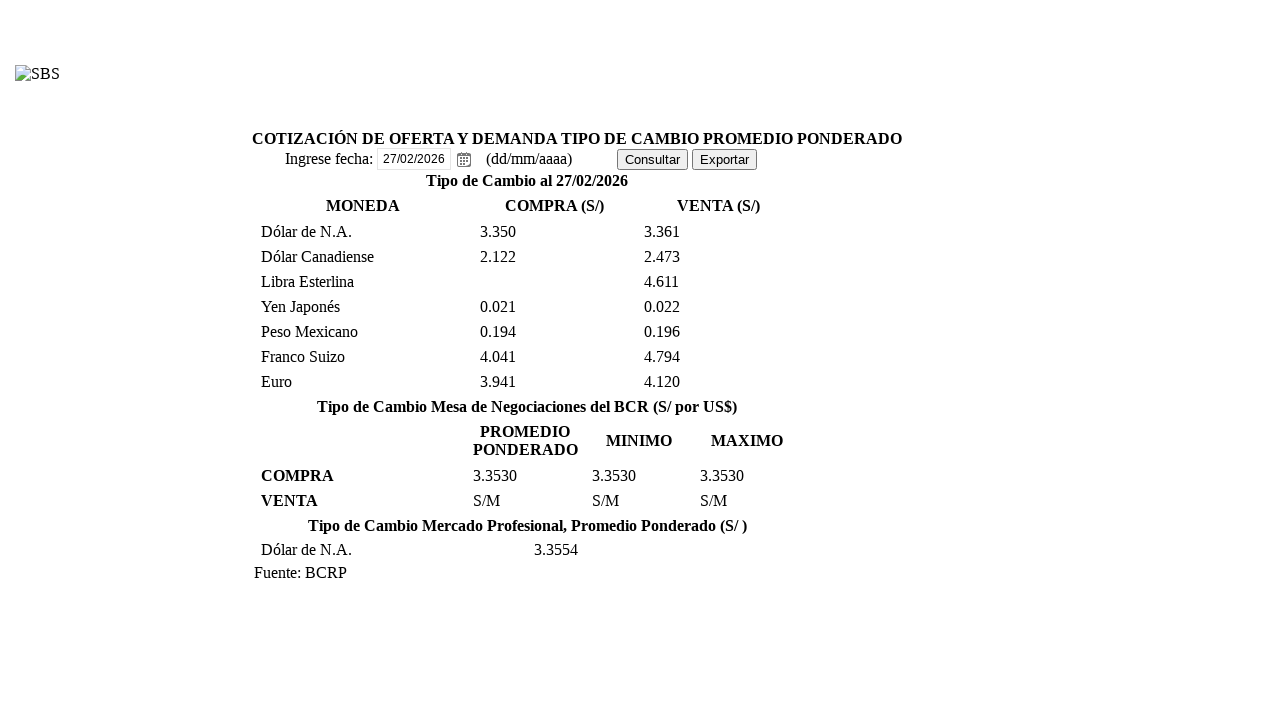

Exchange rate date label element loaded successfully
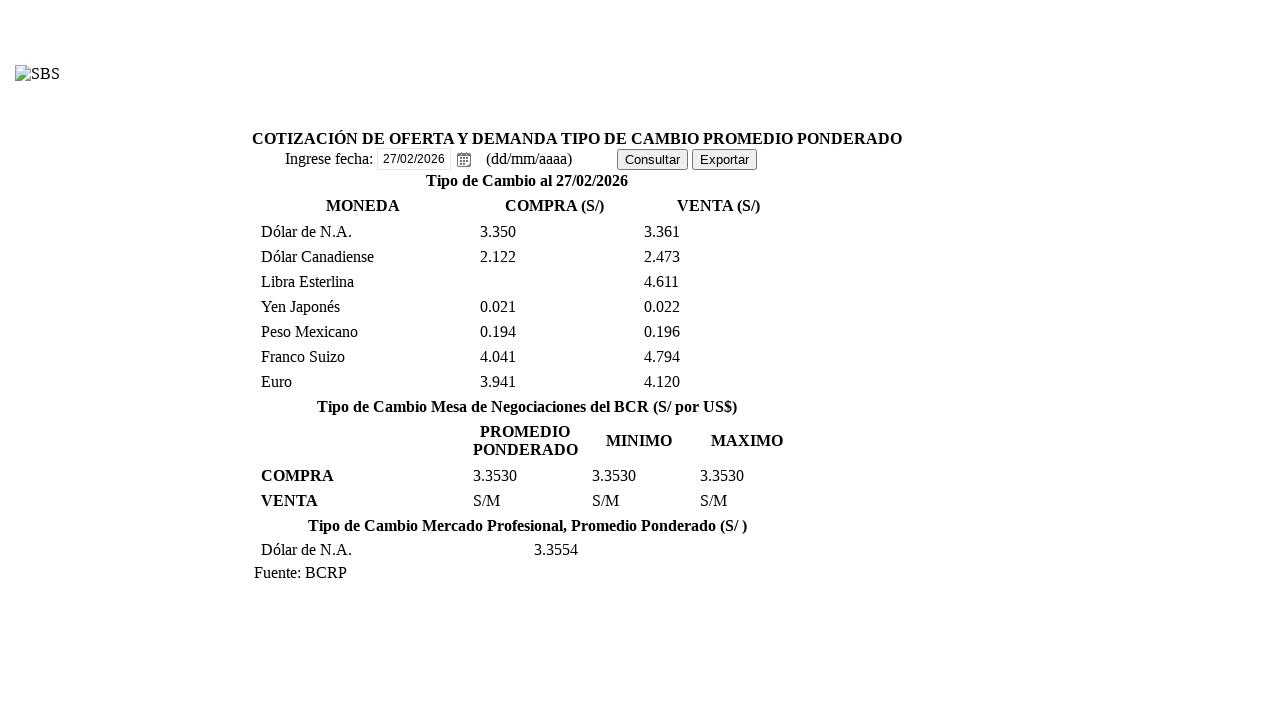

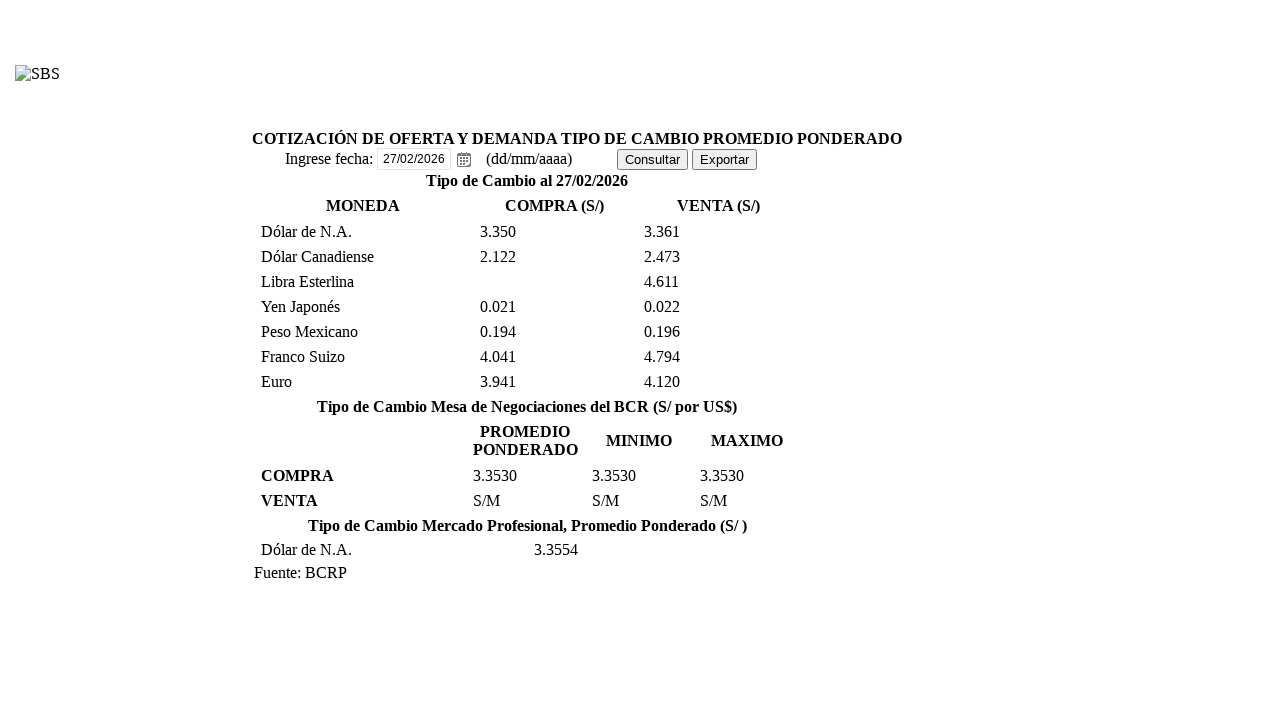